Tests JavaScript confirmation alert handling by clicking a button to trigger an alert, accepting it, and verifying the result message displays correctly on the page.

Starting URL: http://the-internet.herokuapp.com/javascript_alerts

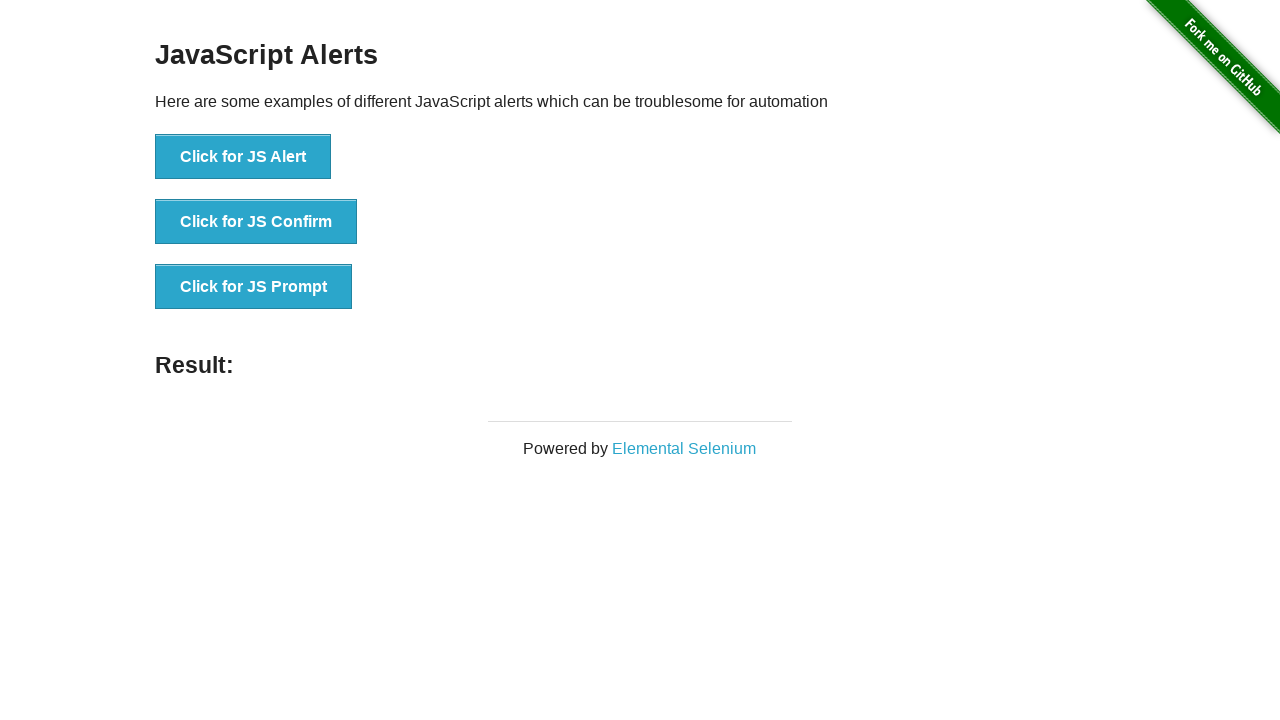

Set up dialog handler to accept confirmation alerts
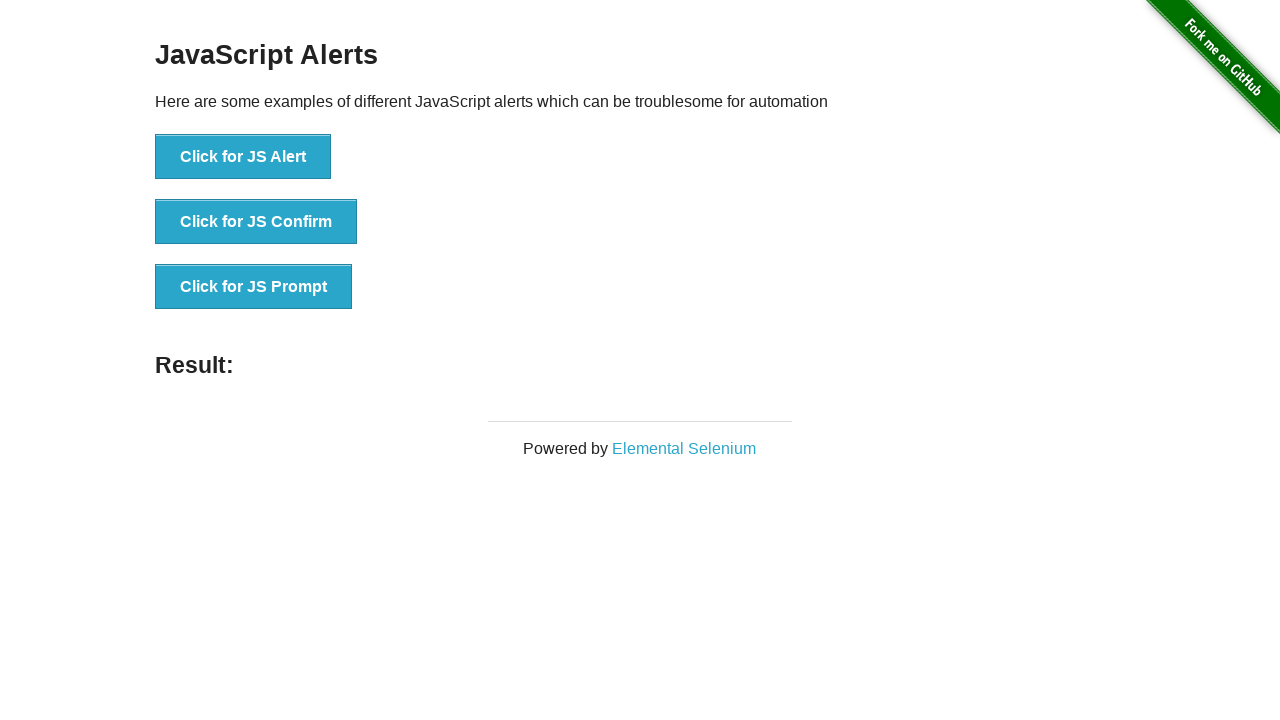

Clicked button to trigger JavaScript confirmation alert at (256, 222) on ul > li:nth-child(2) > button
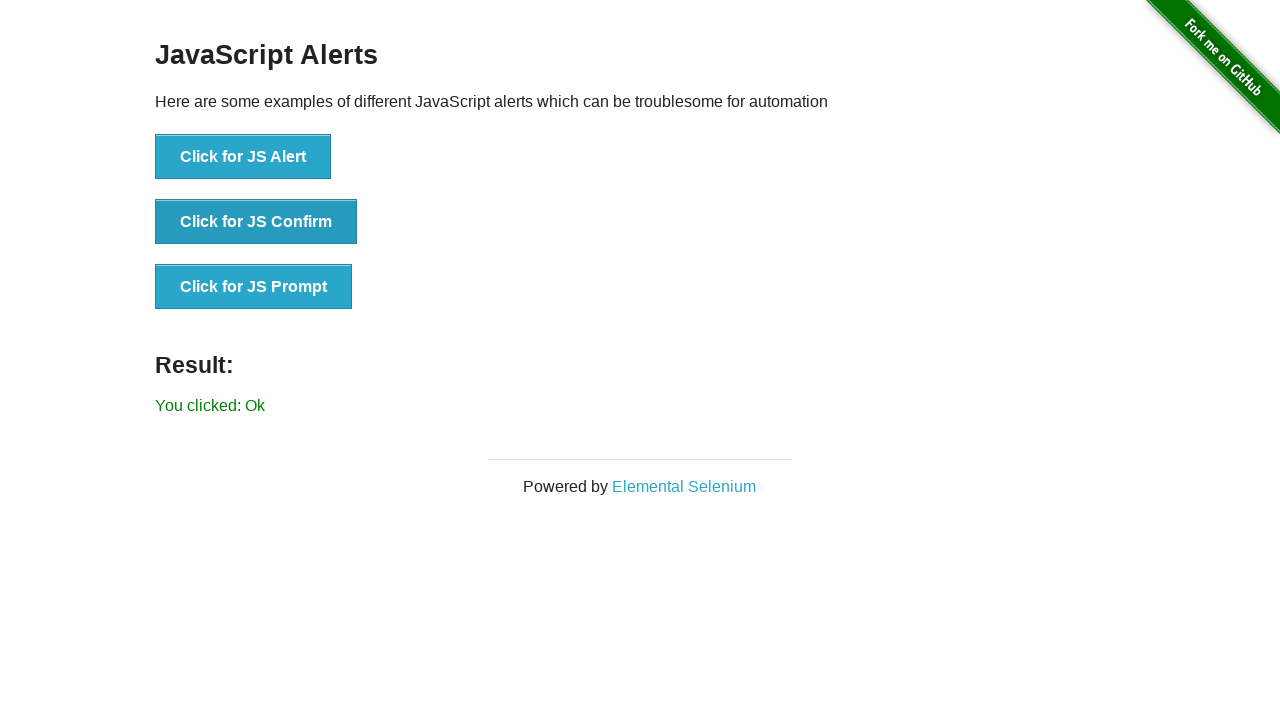

Result message element loaded
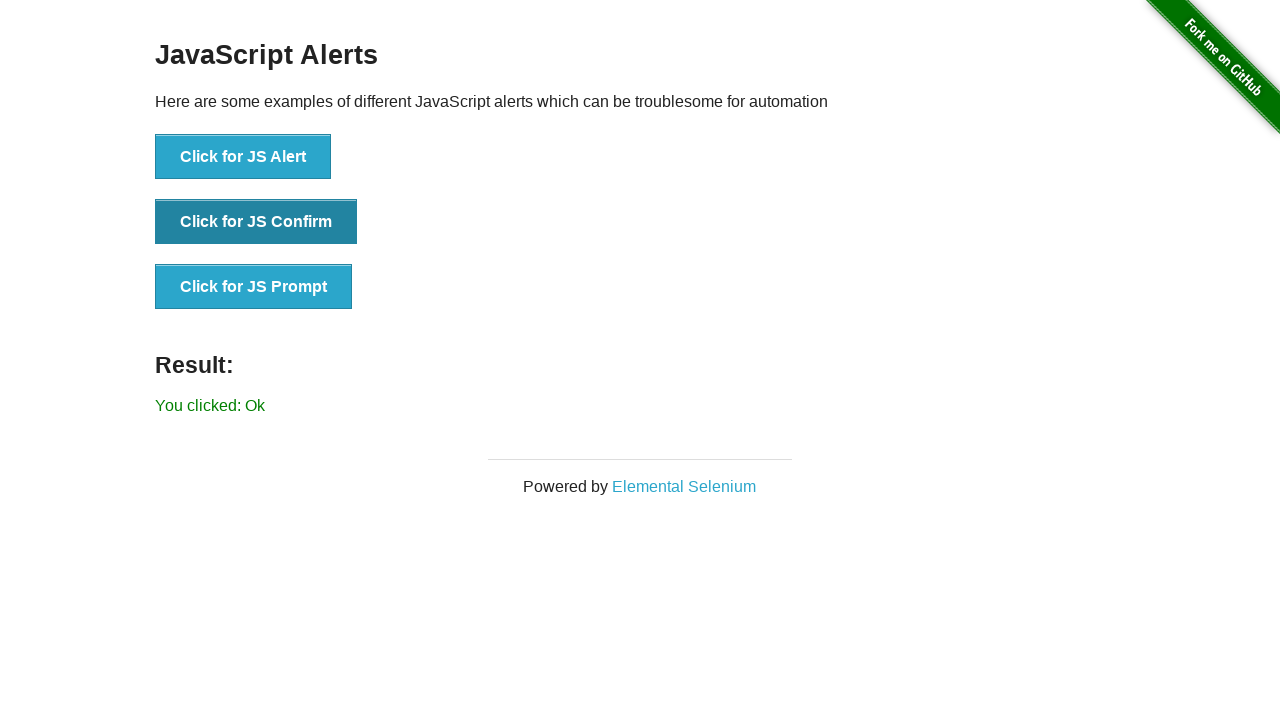

Retrieved result text: 'You clicked: Ok'
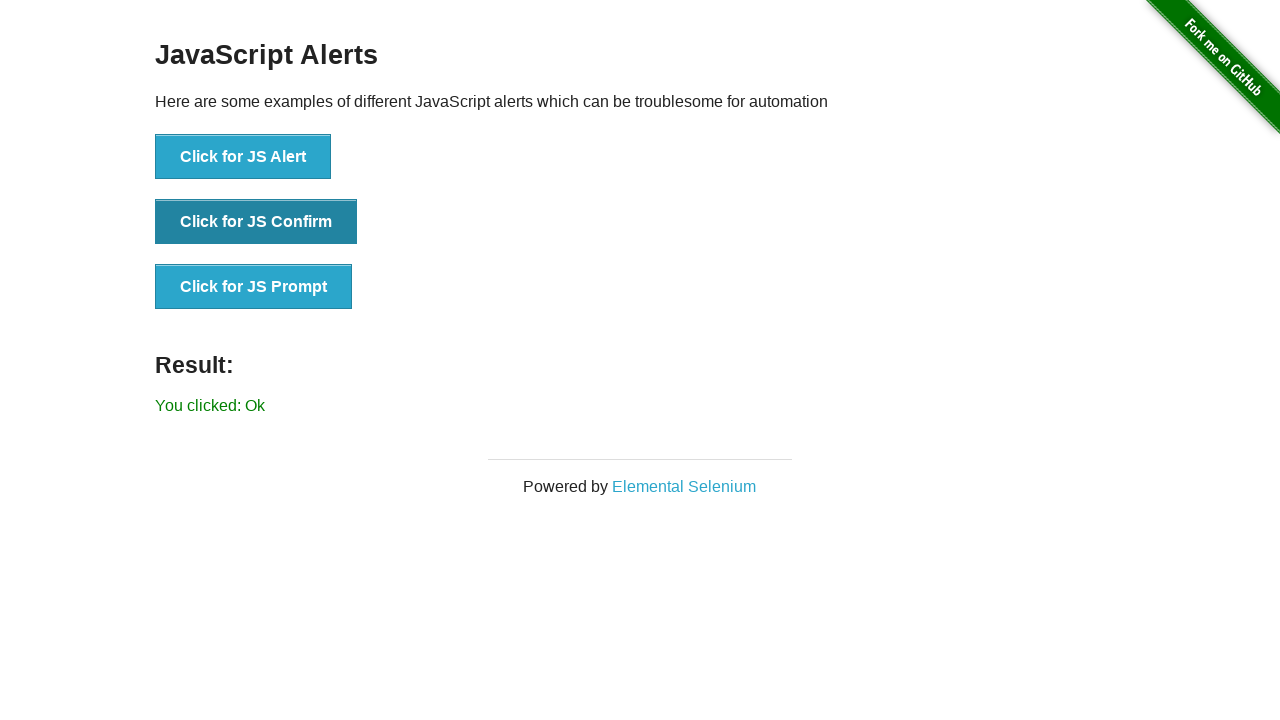

Verified result text equals 'You clicked: Ok'
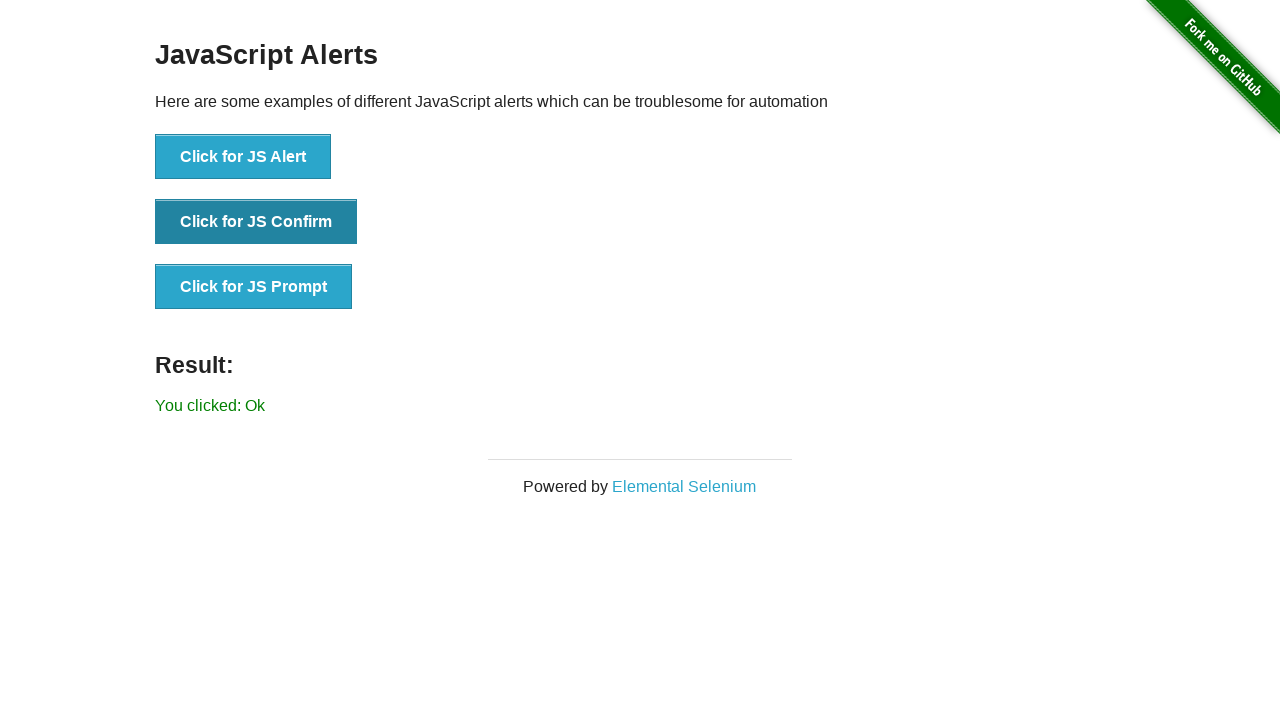

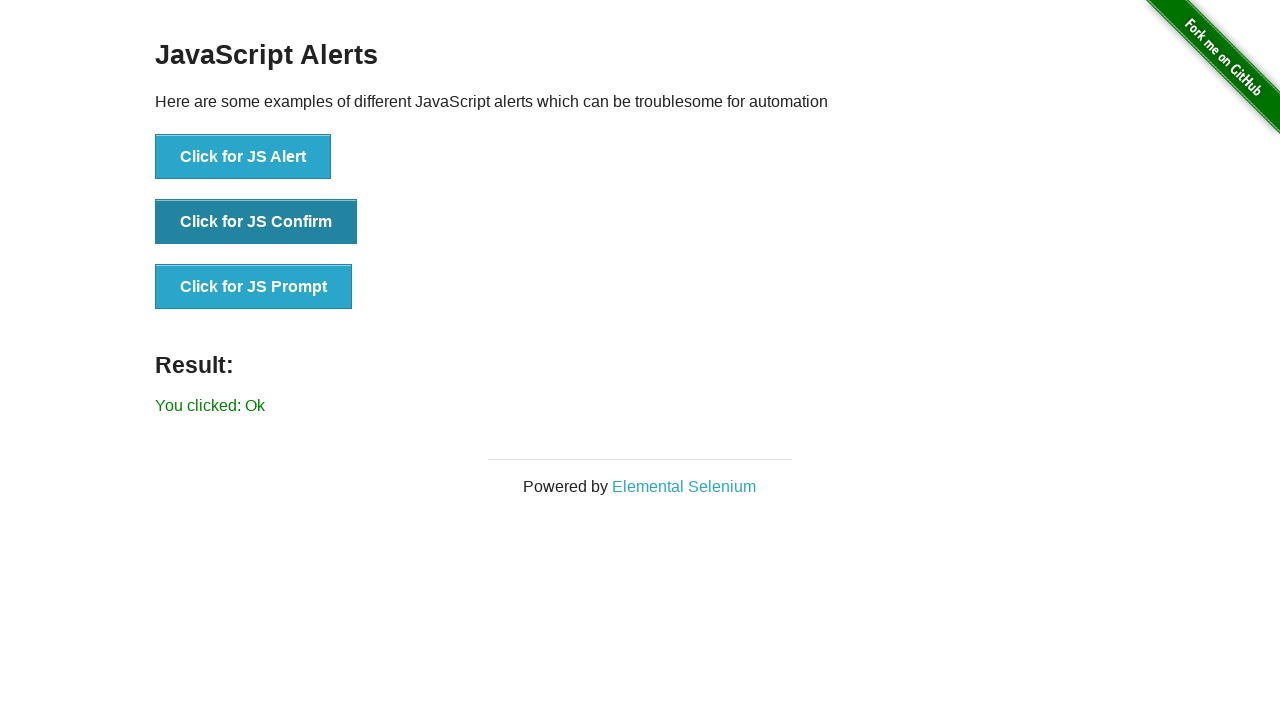